Tests table filter functionality by entering a search term and verifying that only matching results are displayed

Starting URL: https://rahulshettyacademy.com/seleniumPractise/#/offers

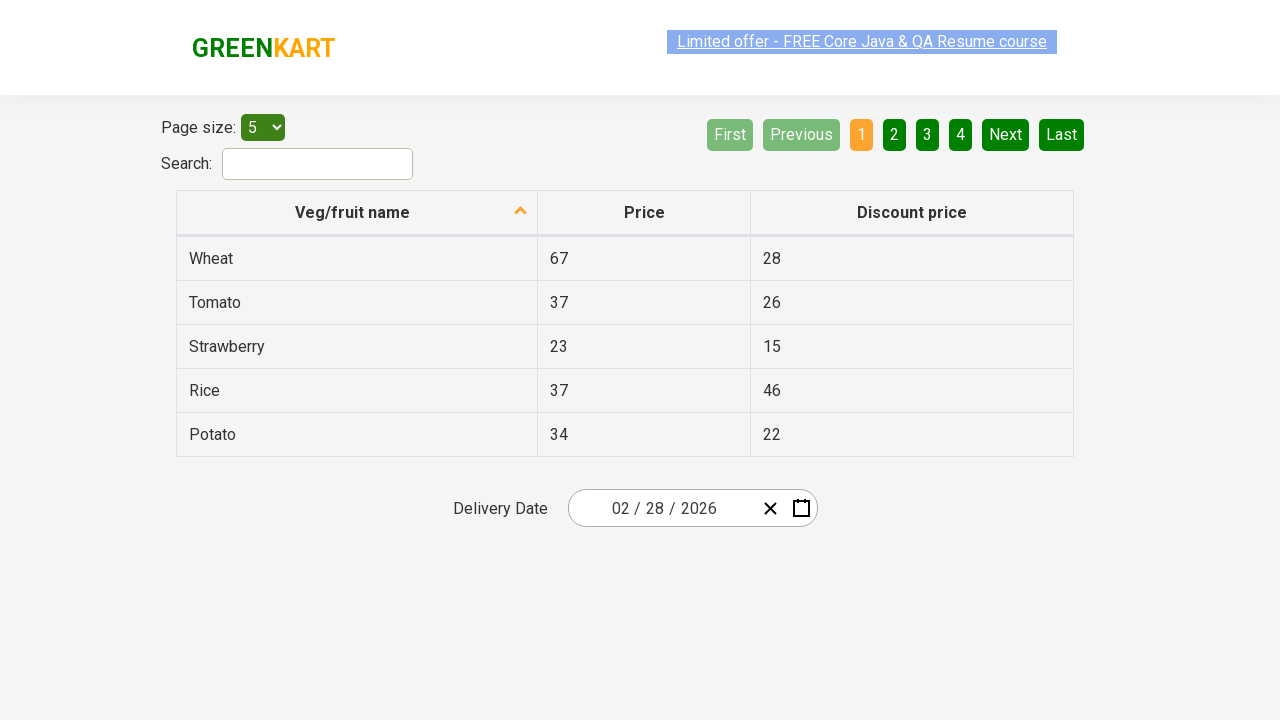

Table loaded - first column elements are visible
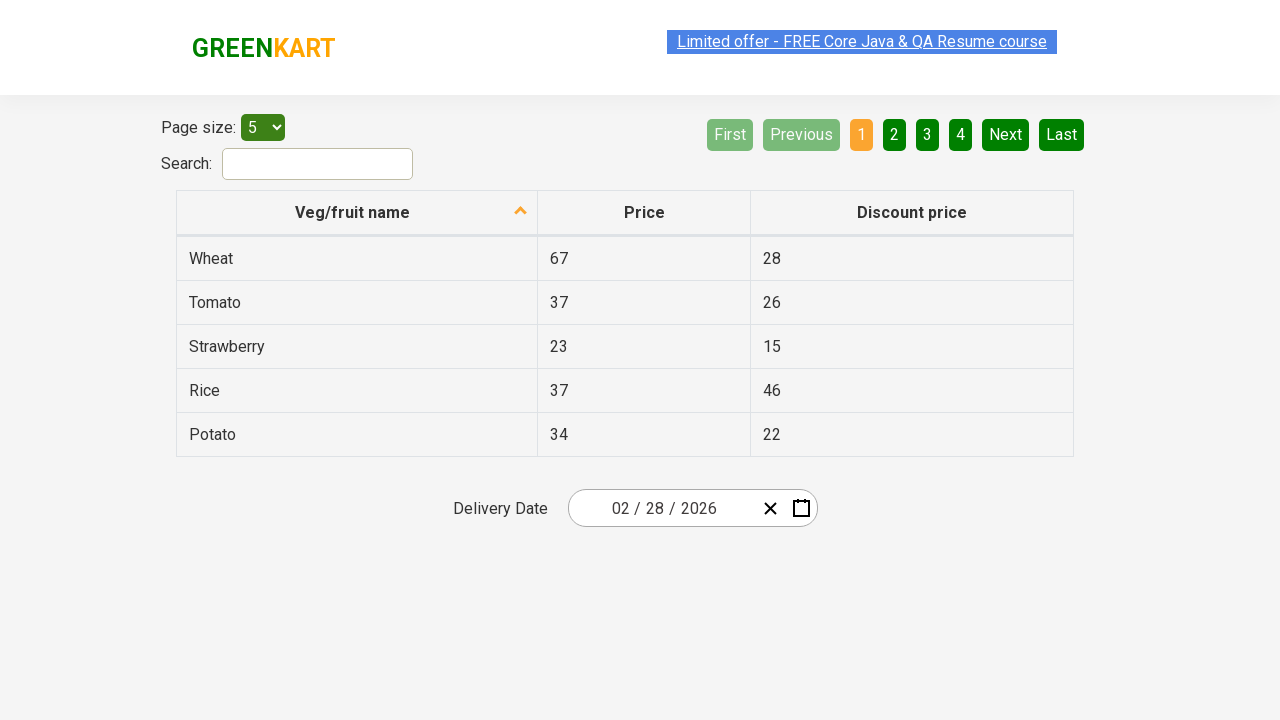

Entered 'Rice' in the search filter field on #search-field
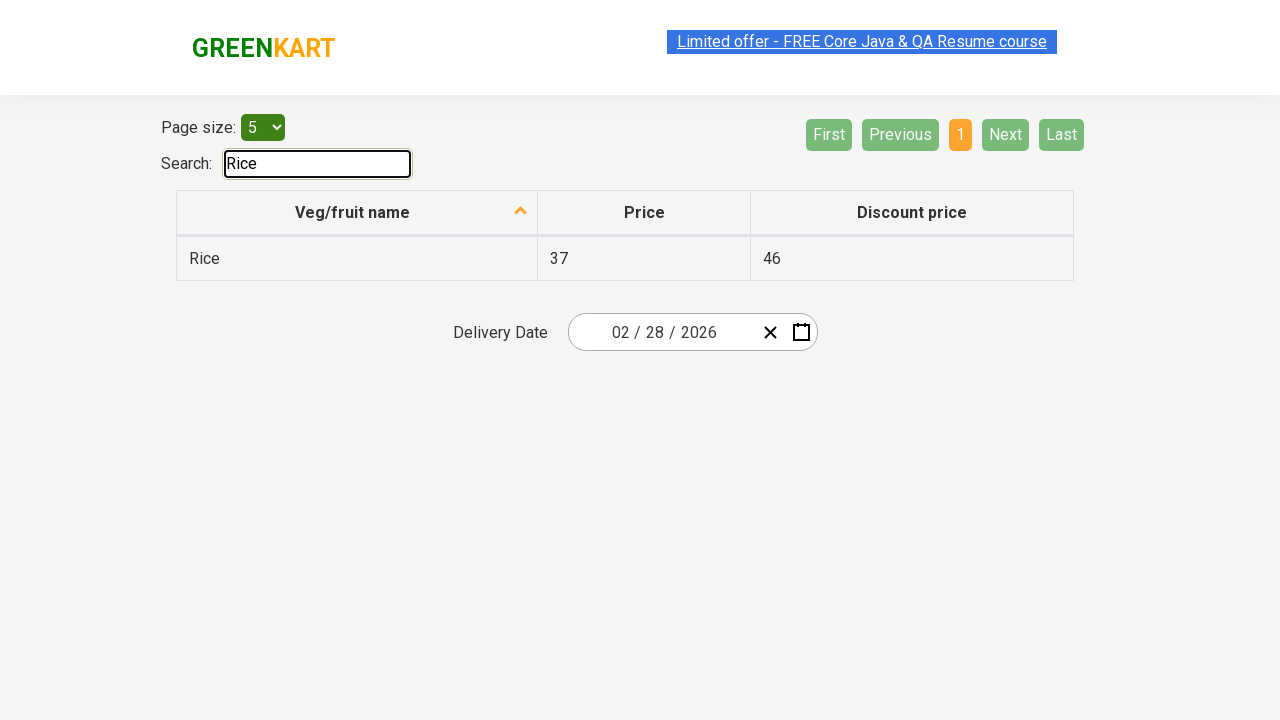

Waited 500ms for filter to apply to table results
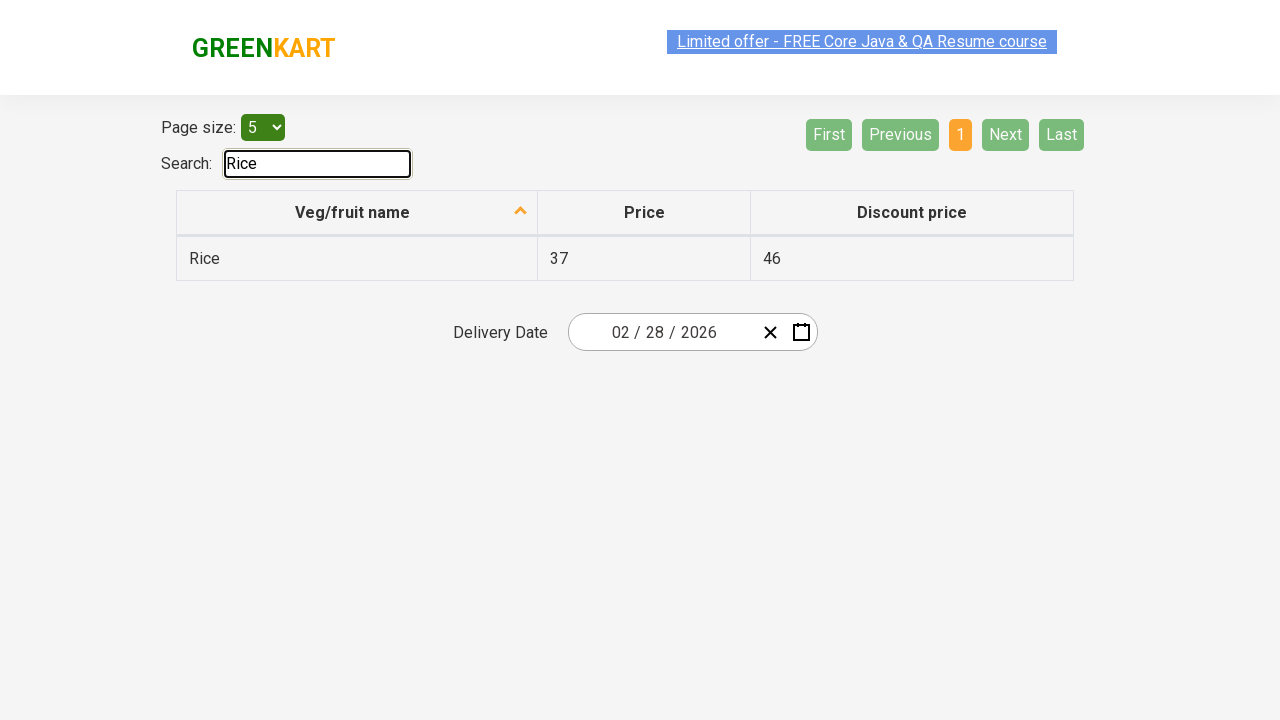

Retrieved 1 filtered items from first column
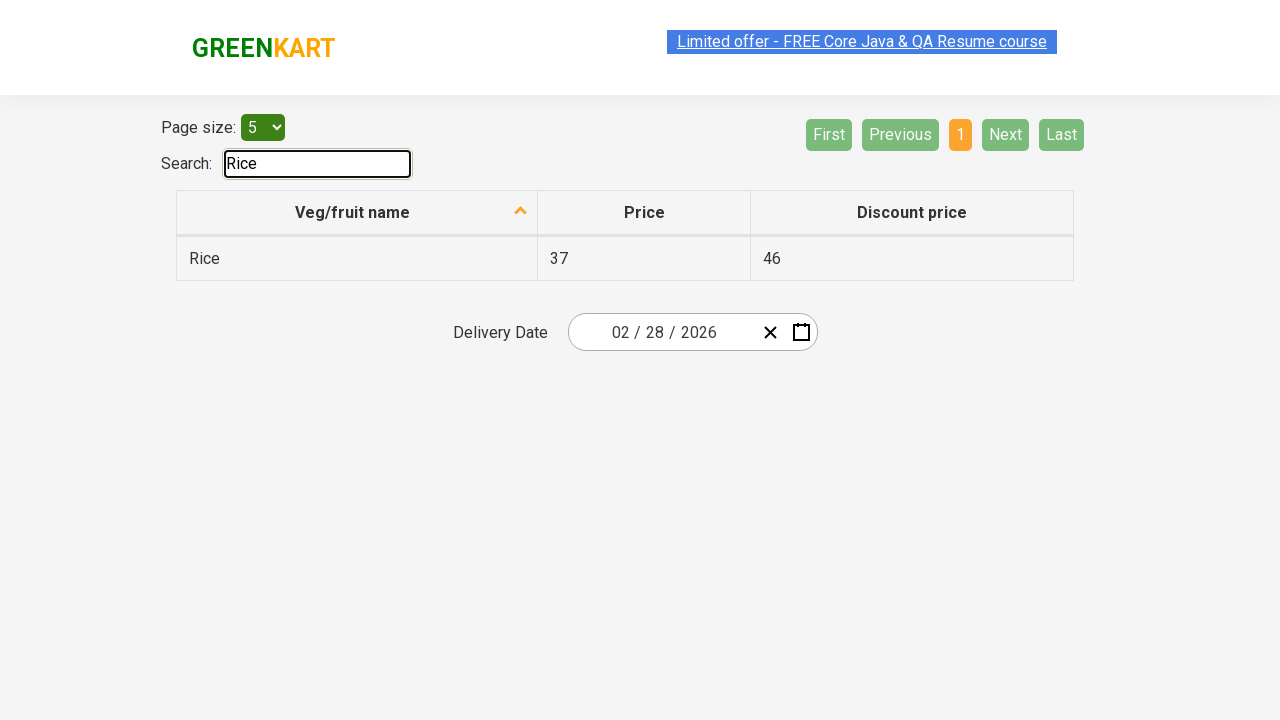

Verified item 'Rice' contains 'Rice'
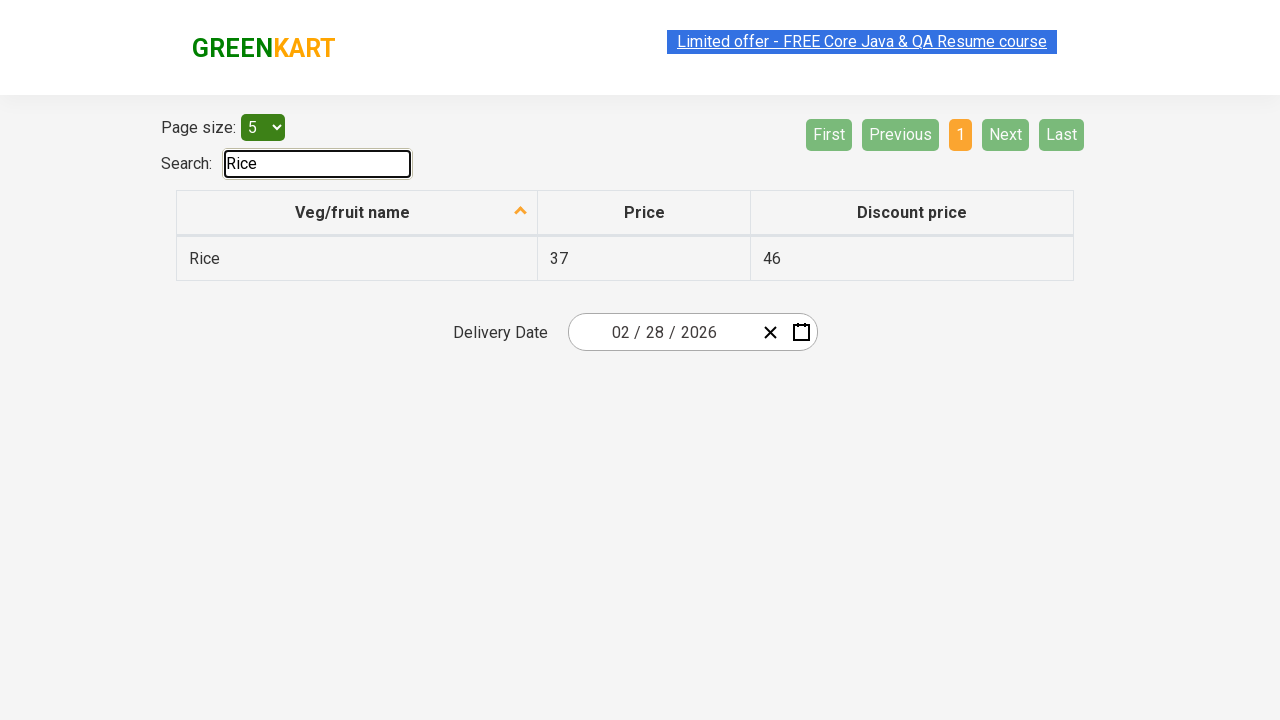

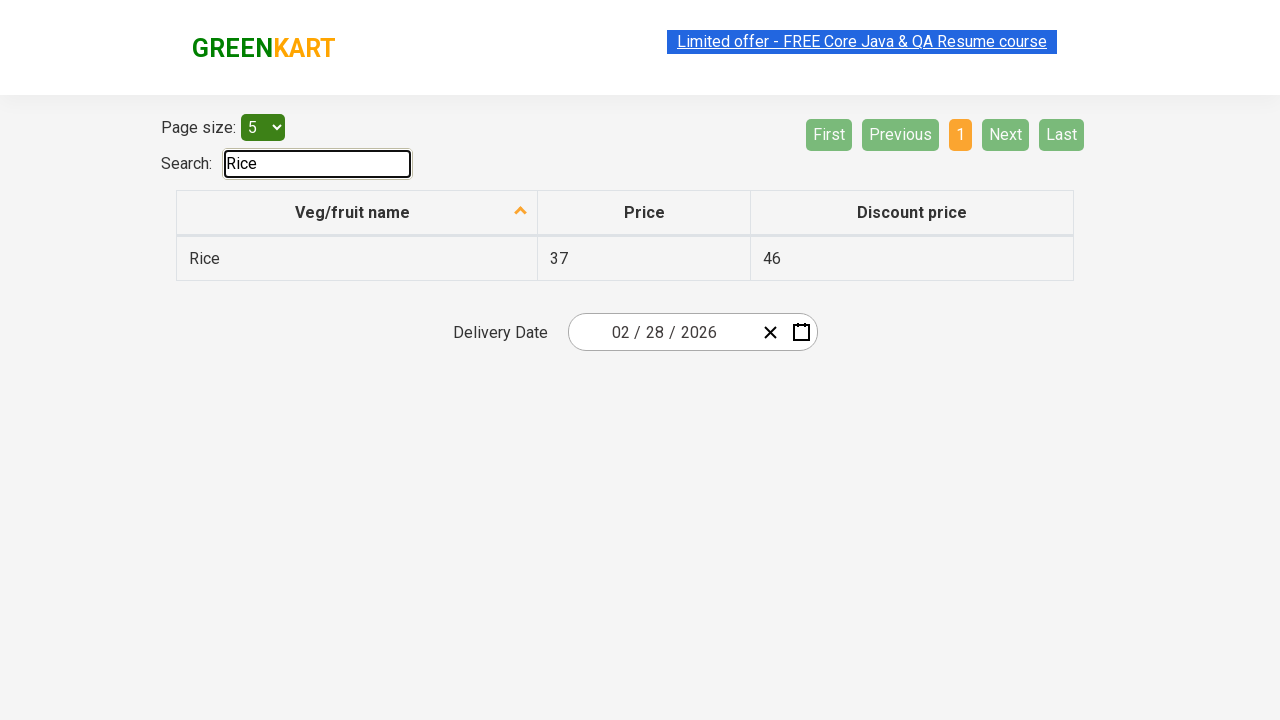